Navigates to a Selenium course content page and verifies the page loads by checking the title

Starting URL: http://greenstech.in/selenium-course-content.html

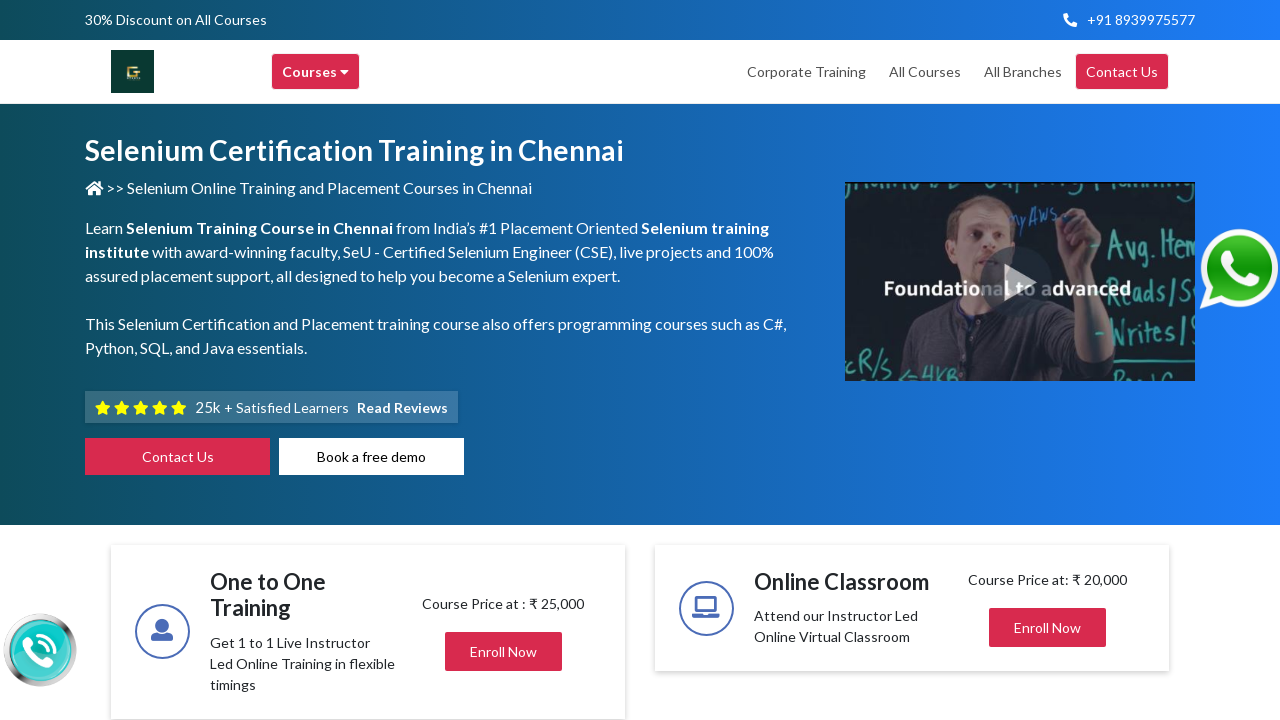

Waited for page to reach domcontentloaded state
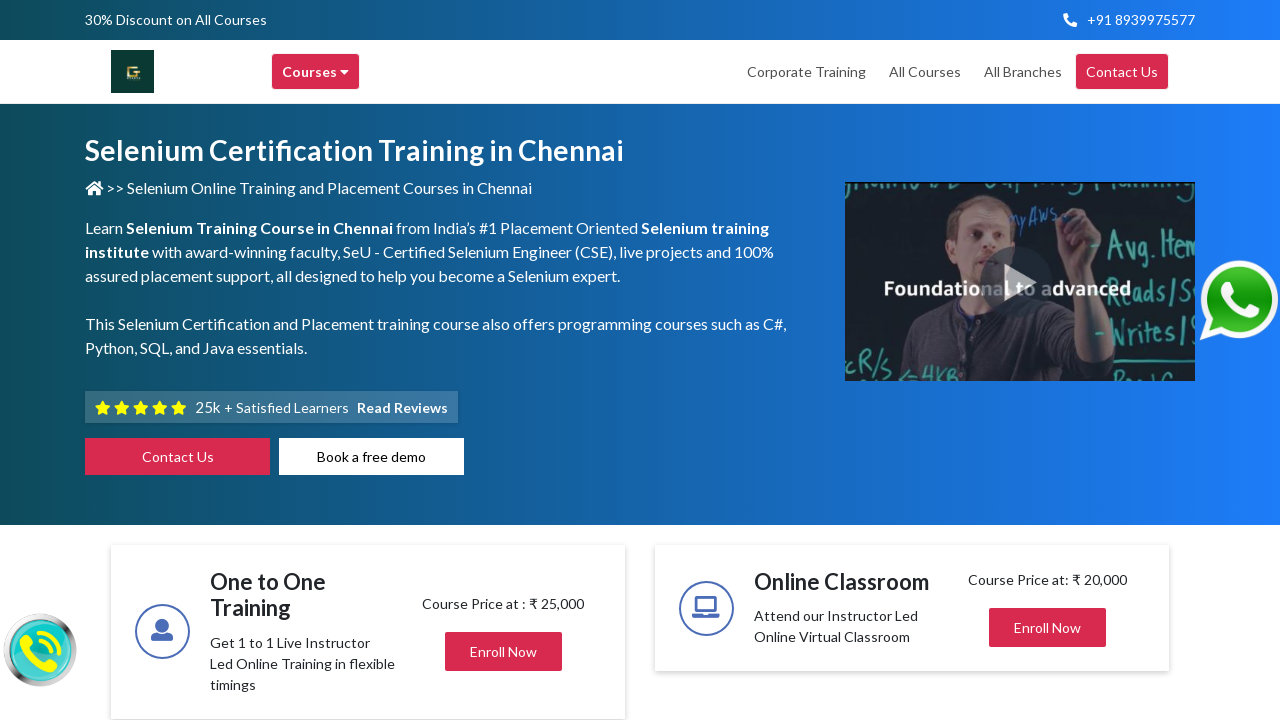

Retrieved page title: 'Selenium Training in Chennai | Selenium Certification Courses'
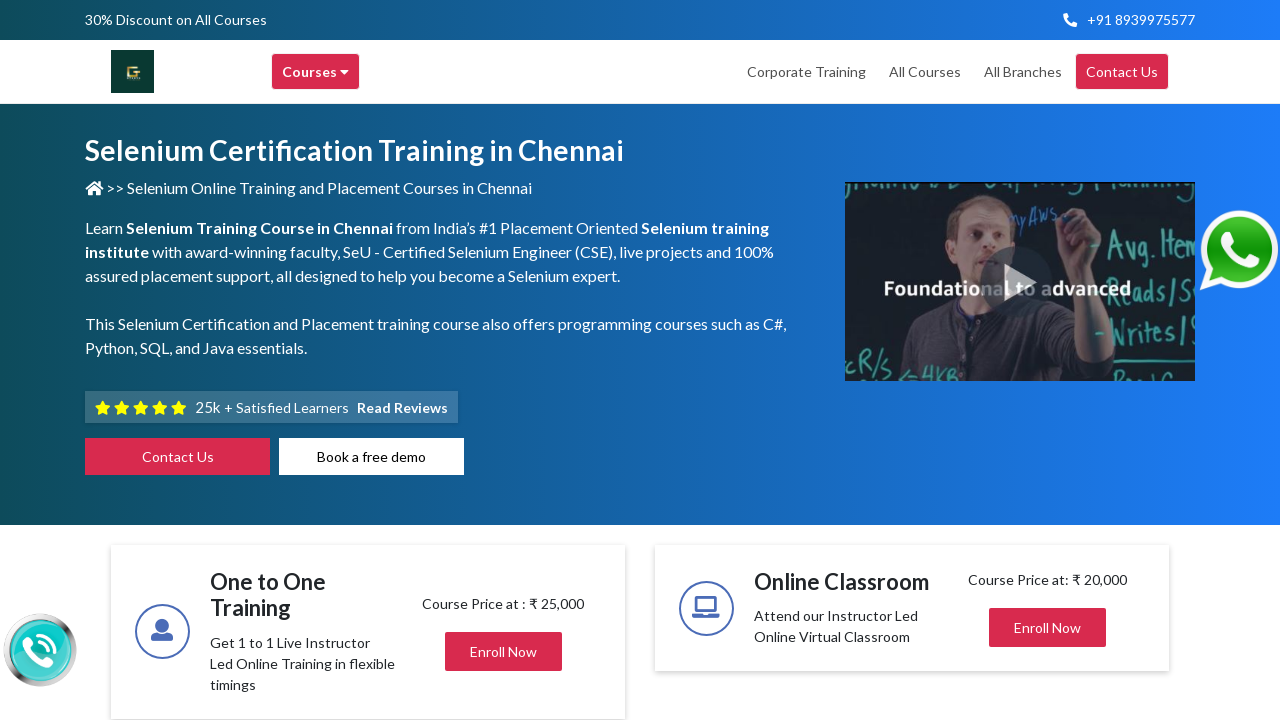

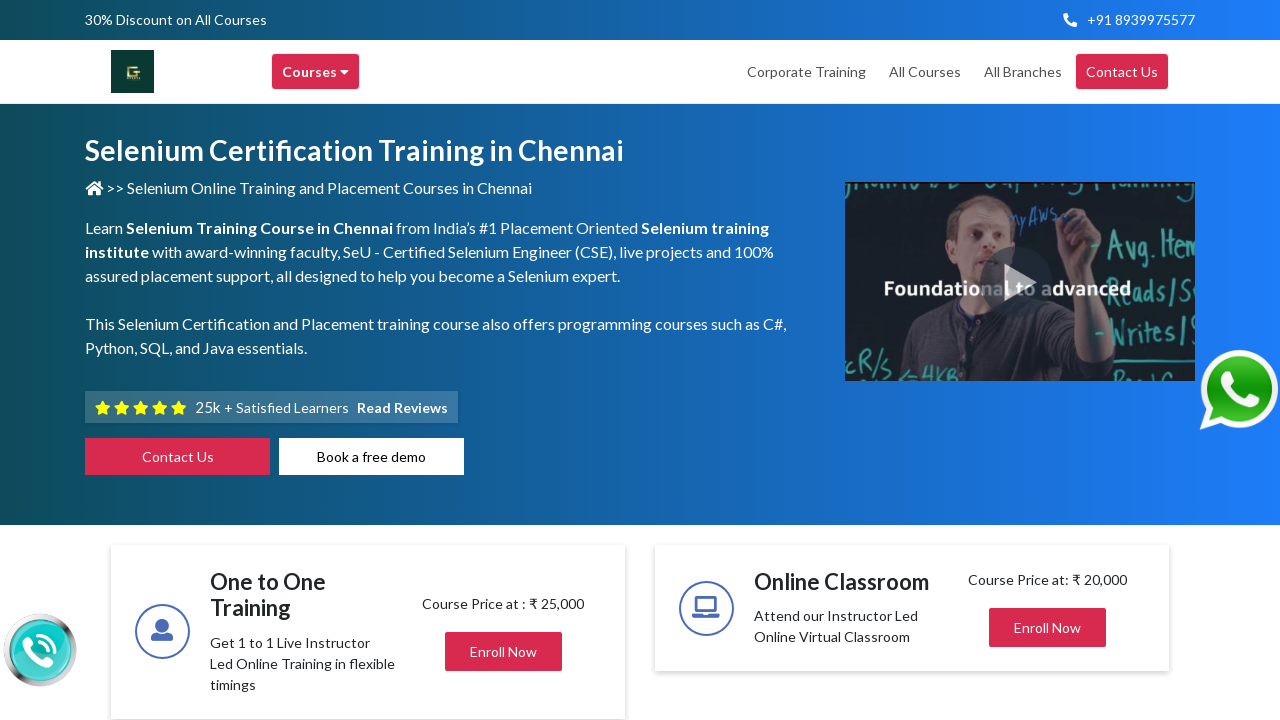